Tests dynamic controls by clicking on checkbox, removing it, then adding it back and verifying the "It's back!" message appears

Starting URL: https://the-internet.herokuapp.com/

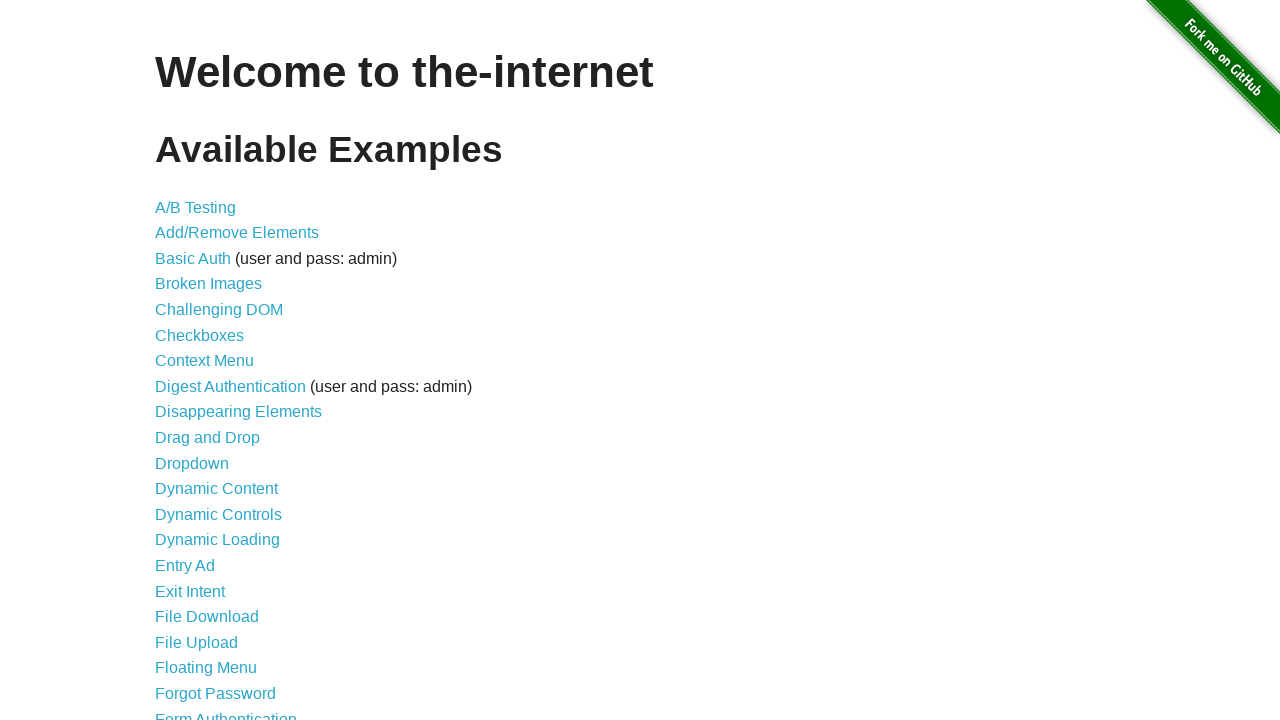

Clicked on Dynamic Controls link at (218, 514) on text='Dynamic Controls'
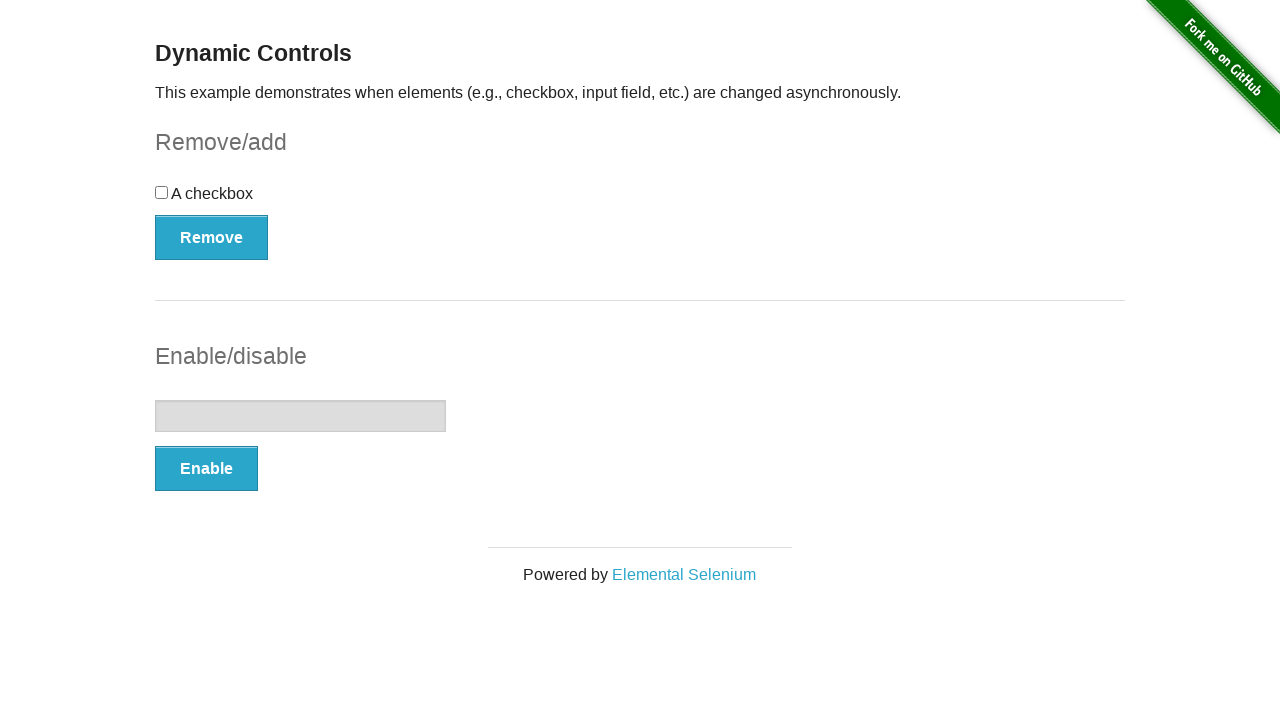

Clicked on checkbox to check it at (162, 192) on input[type='checkbox']
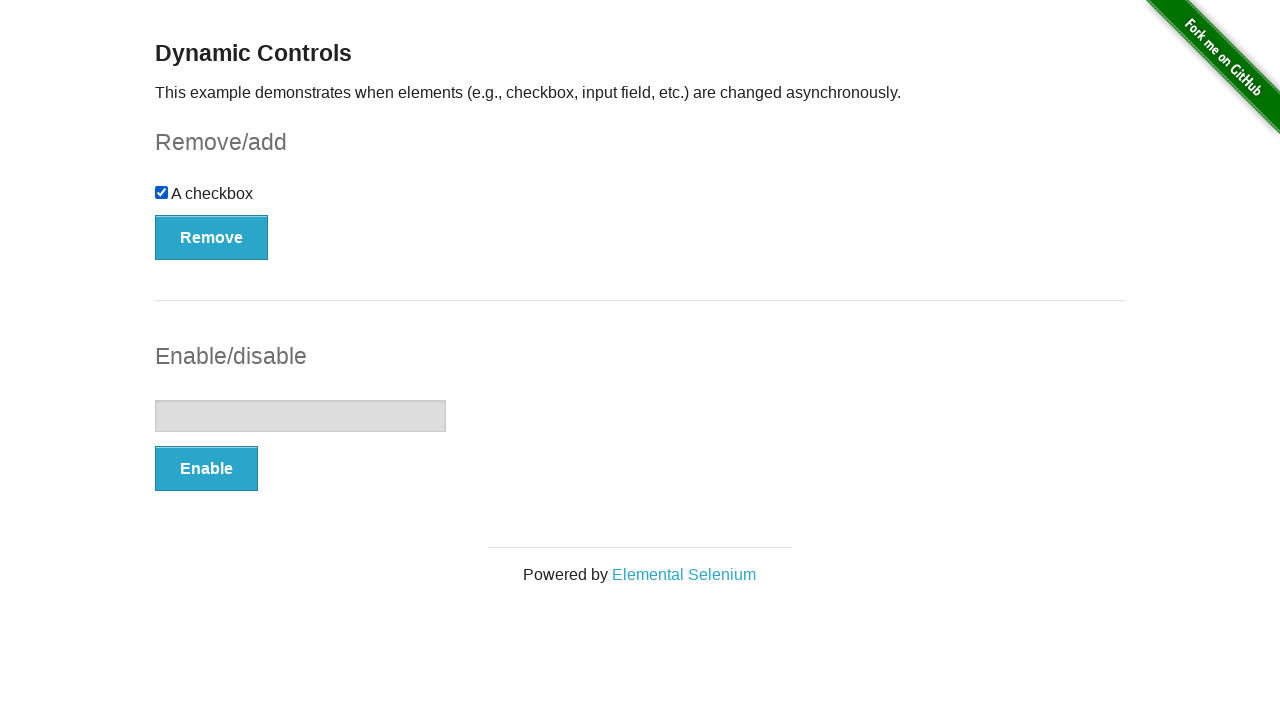

Clicked Remove button to remove the checkbox at (212, 237) on button:has-text('Remove')
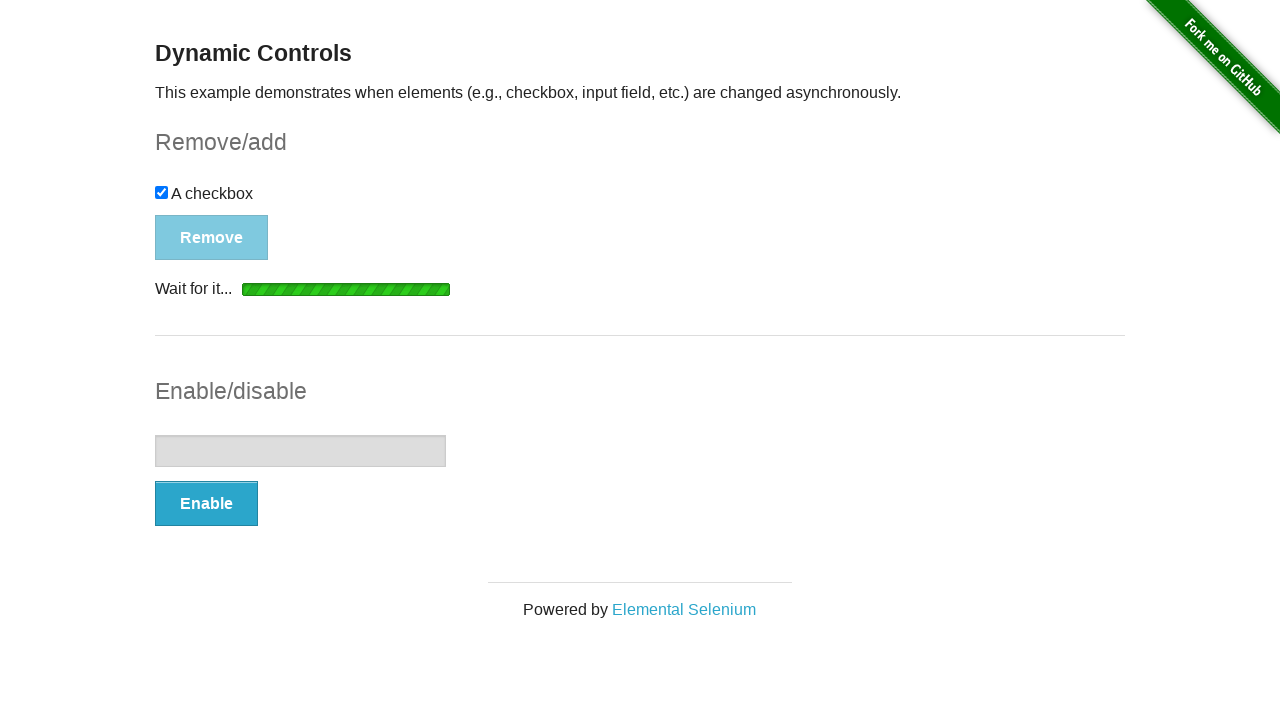

Waited for Add button to appear
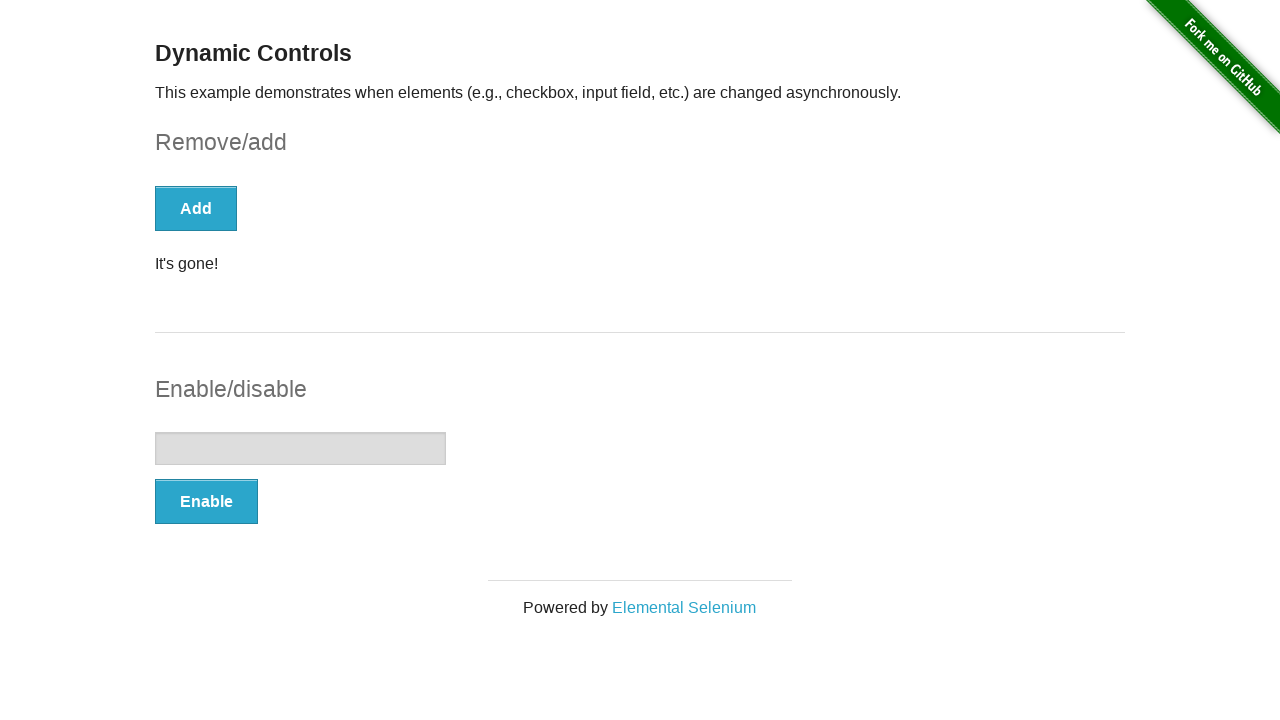

Clicked Add button to add the checkbox back at (196, 208) on button:has-text('Add')
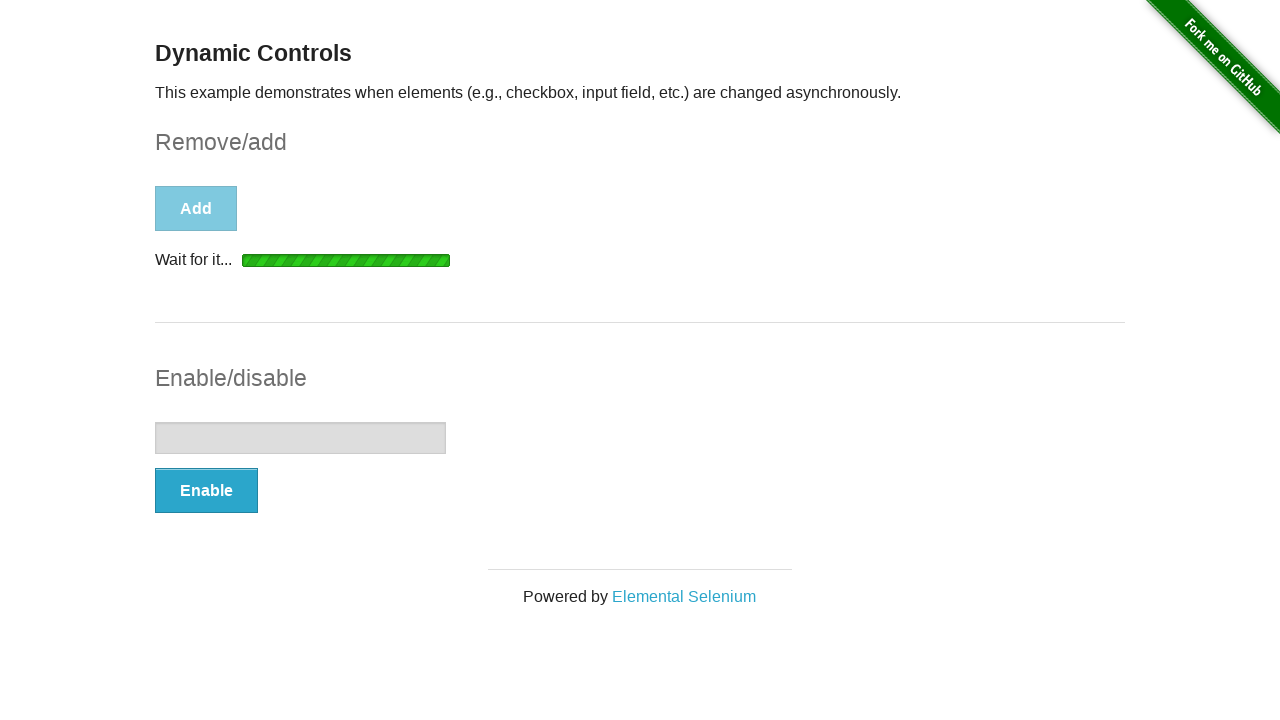

Waited for and verified the 'It's back!' message appeared
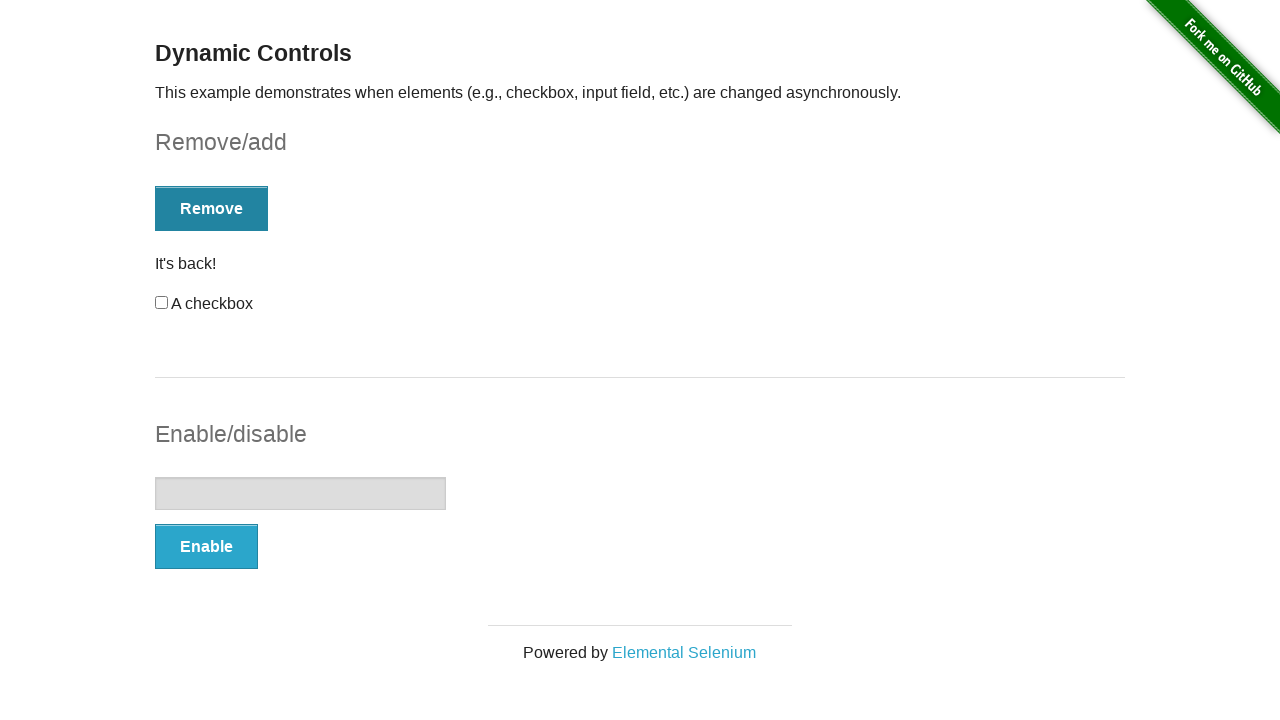

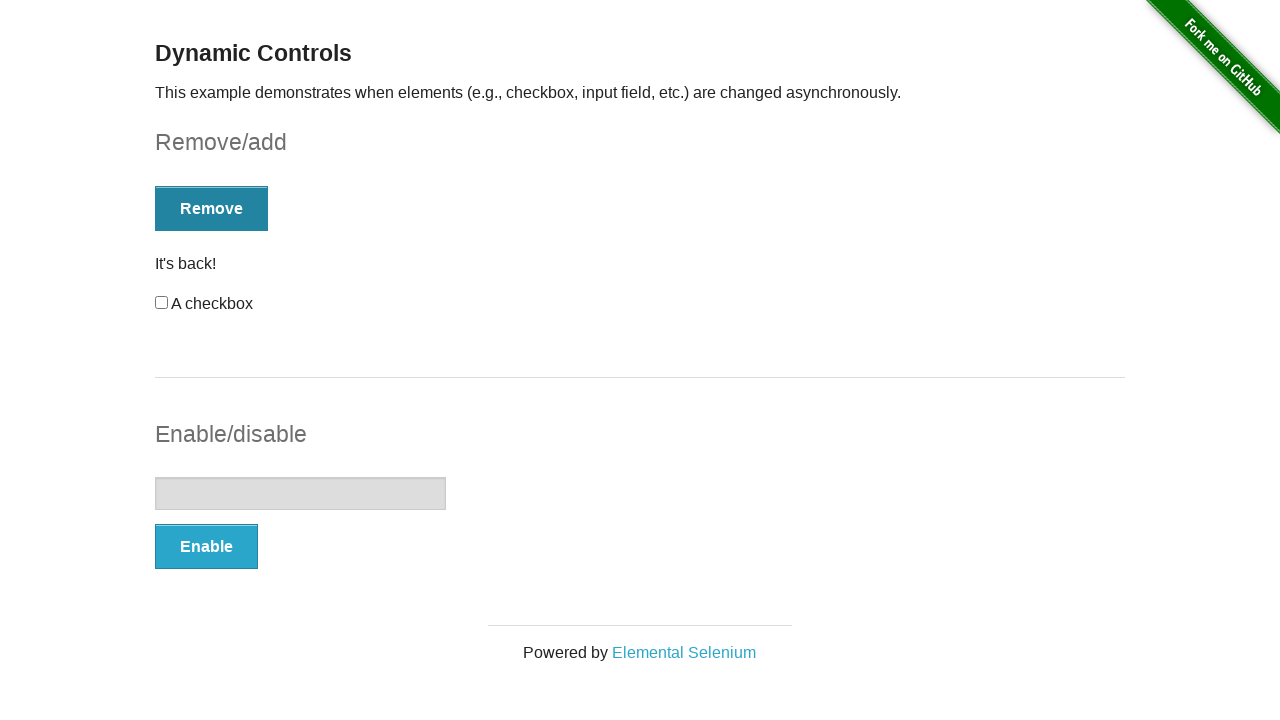